Navigates to a Mexican weather forecast page for Torreon and verifies that the daily forecast section loads with temperature information displayed.

Starting URL: https://www.meteored.mx/clima_Torreon-America+Norte-Mexico-Coahuila-MMTC-1-22375.html

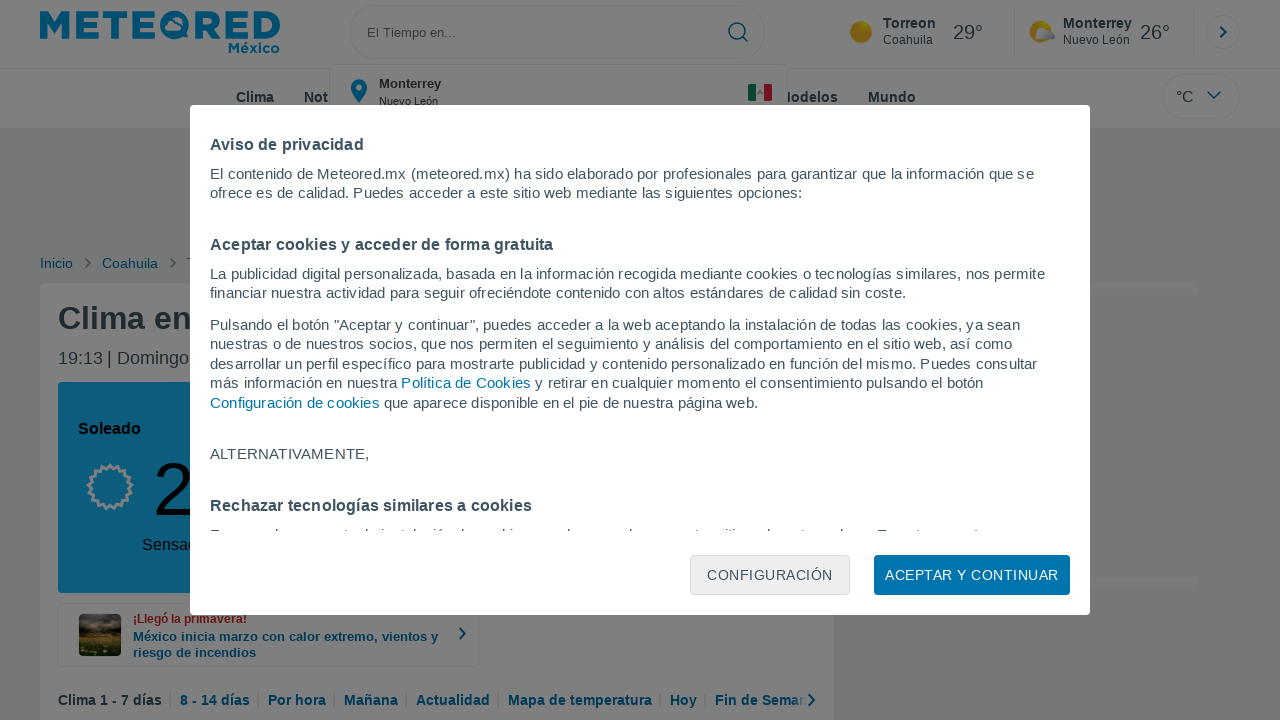

Navigated to Mexican weather forecast page for Torreon
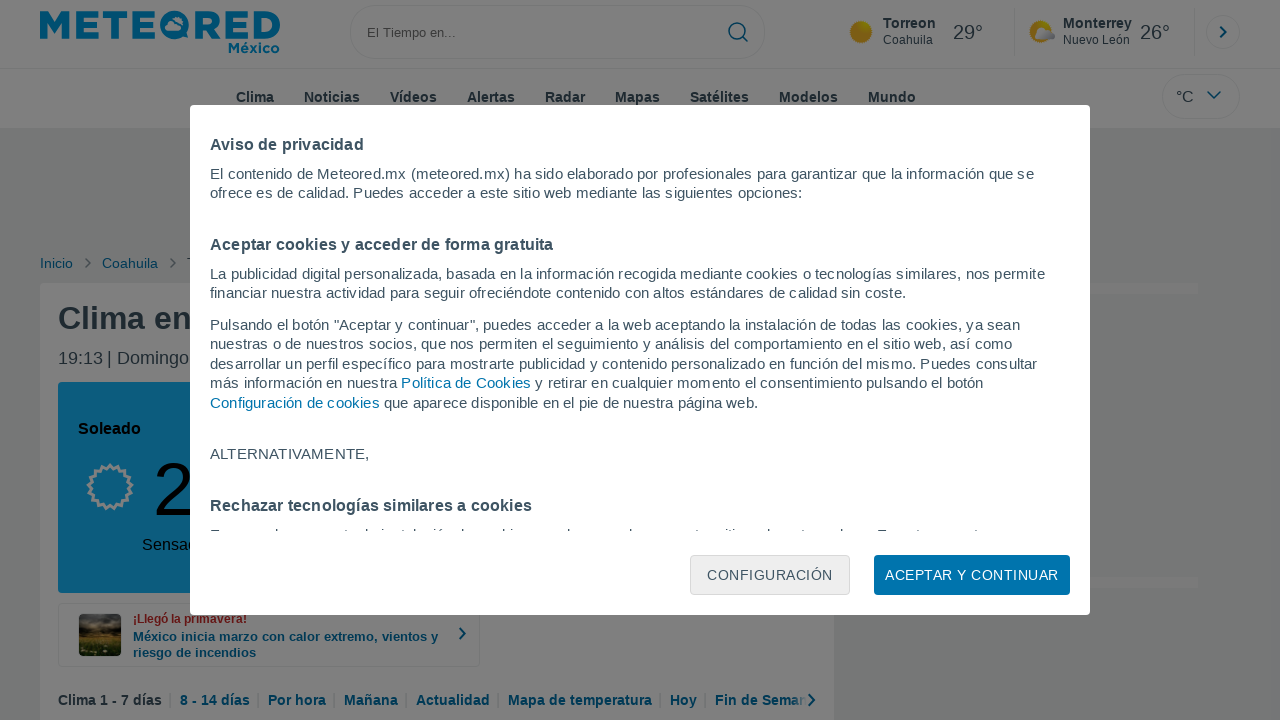

Daily forecasts section loaded
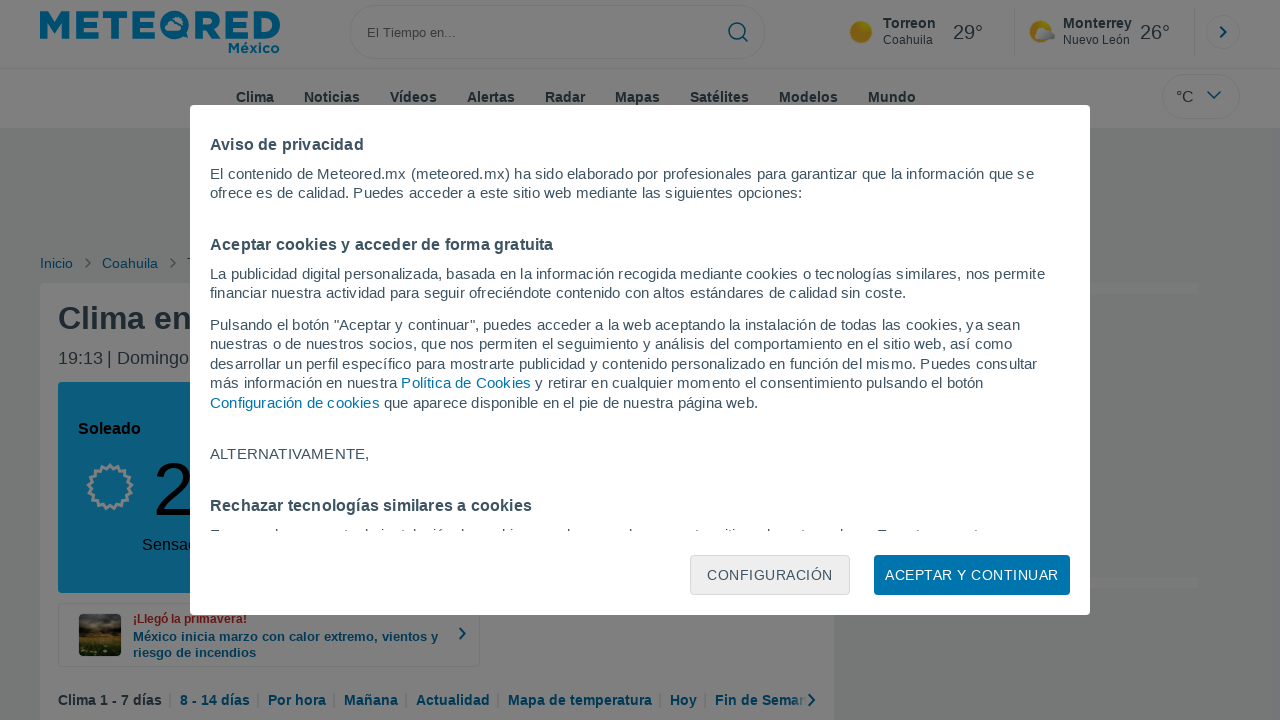

Forecast grid items are present
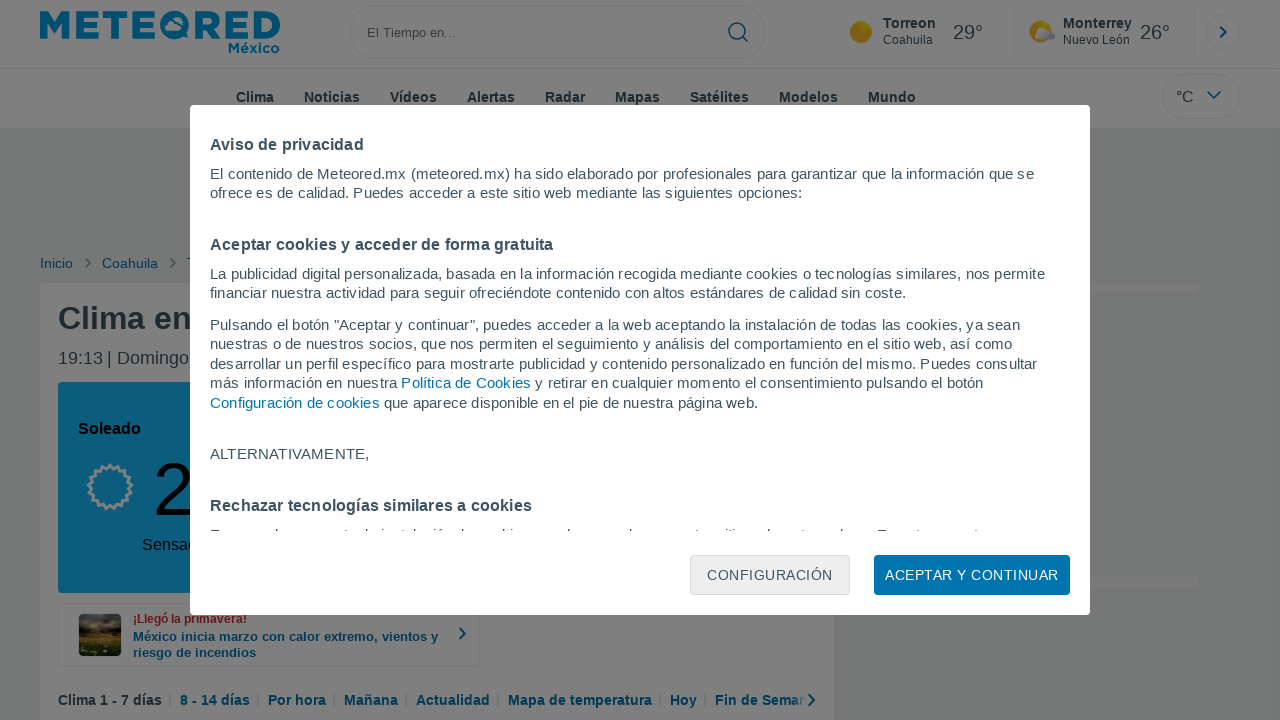

Maximum temperature elements are visible in forecast grid
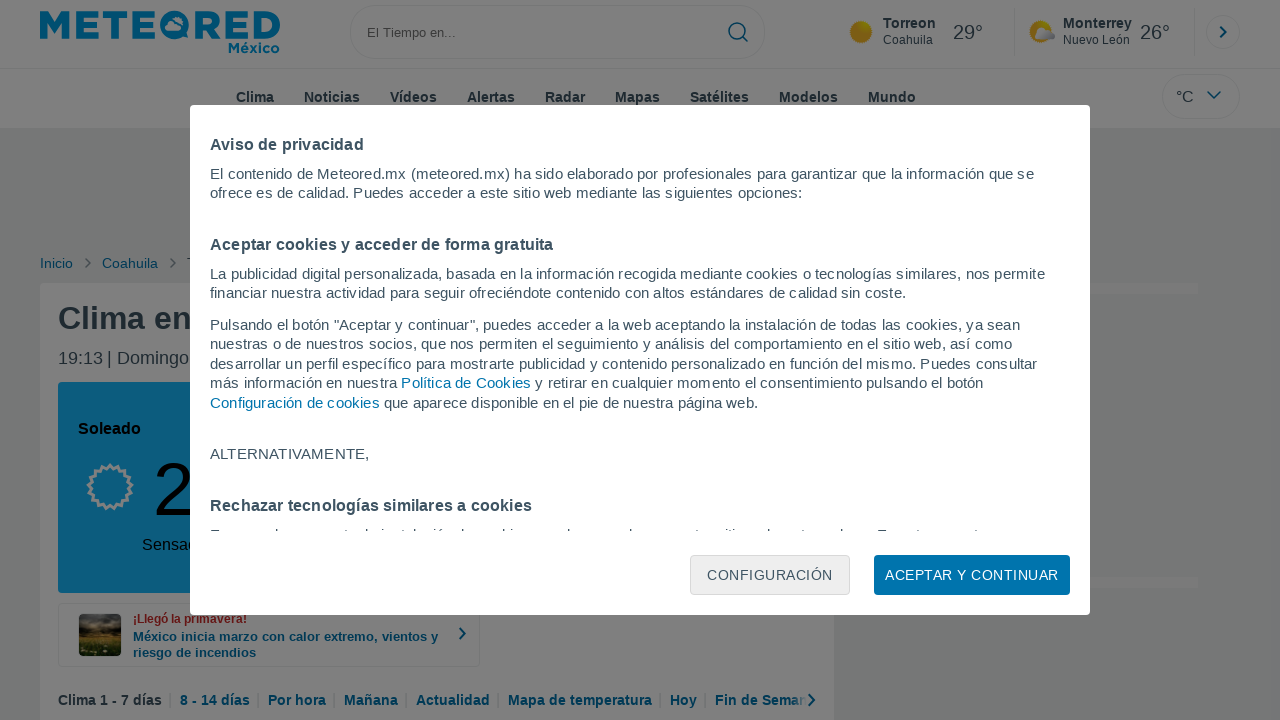

Minimum temperature elements are visible in forecast grid
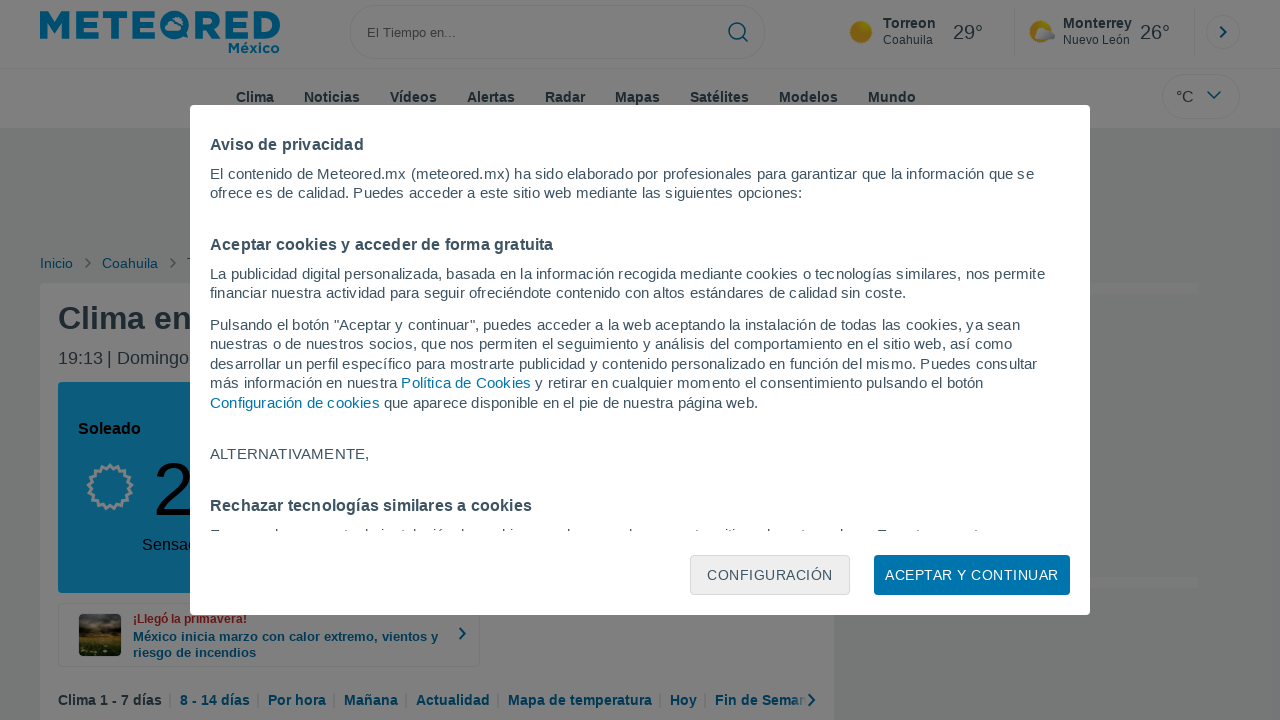

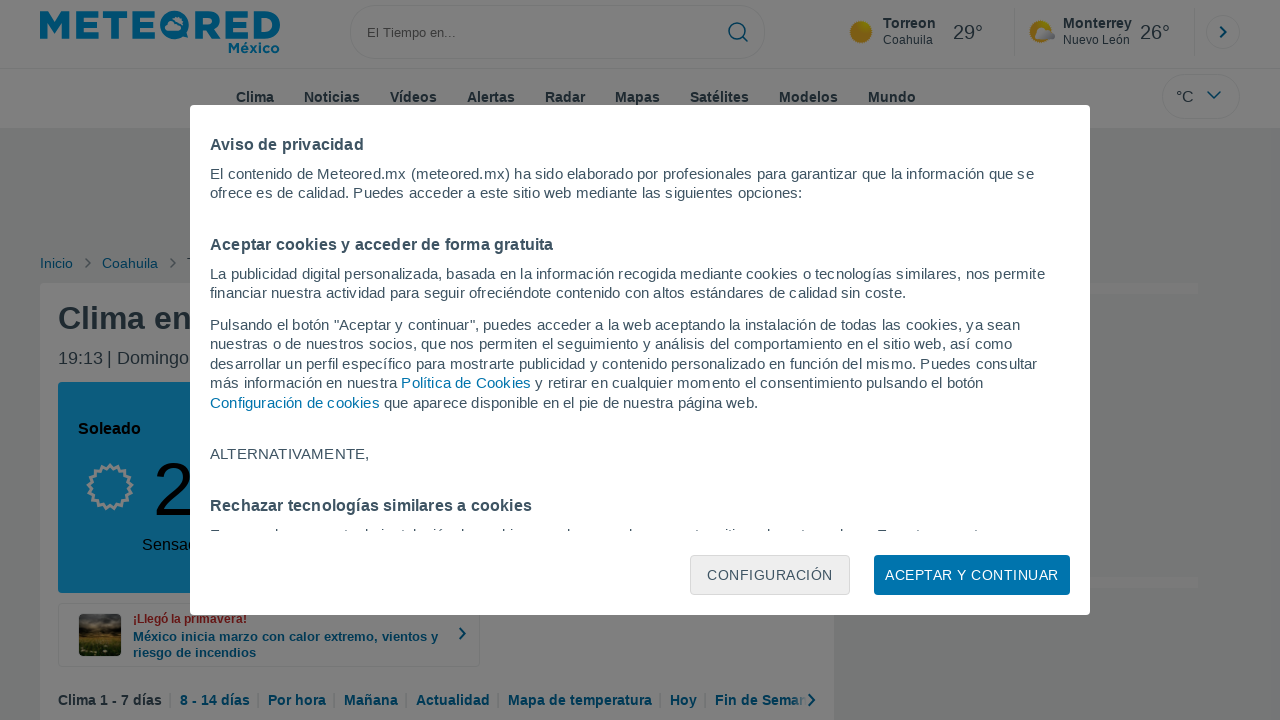